Tests an explicit wait scenario where the script waits for a price to change to $100, then clicks a book button, calculates a mathematical value based on displayed input, fills in the answer, and submits the solution.

Starting URL: http://suninjuly.github.io/explicit_wait2.html

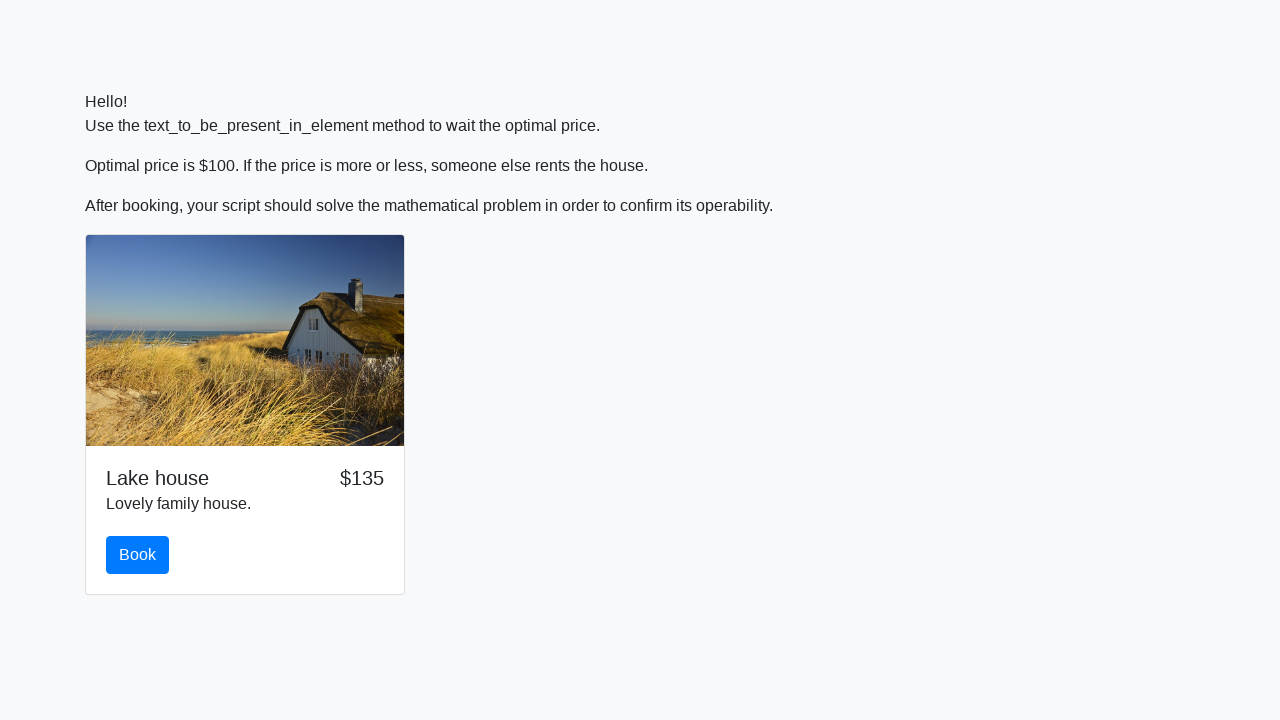

Waited for price to change to $100
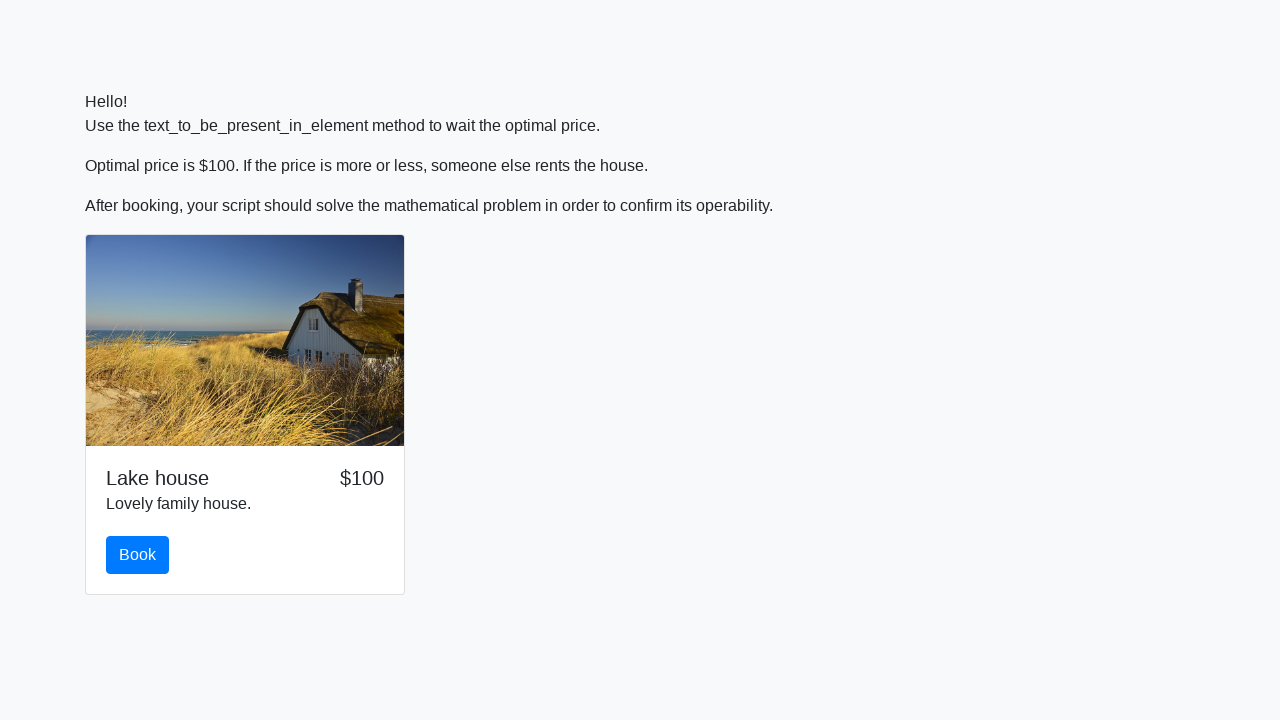

Clicked book button at (138, 555) on #book
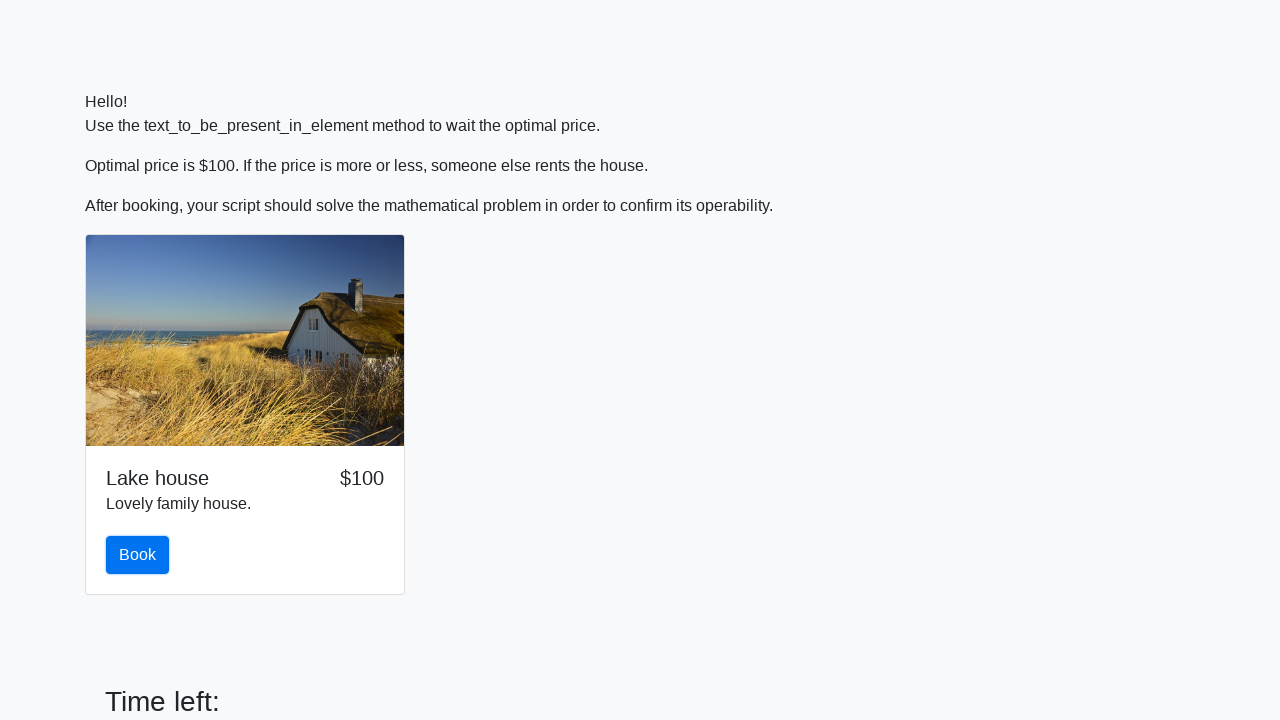

Retrieved input value from page
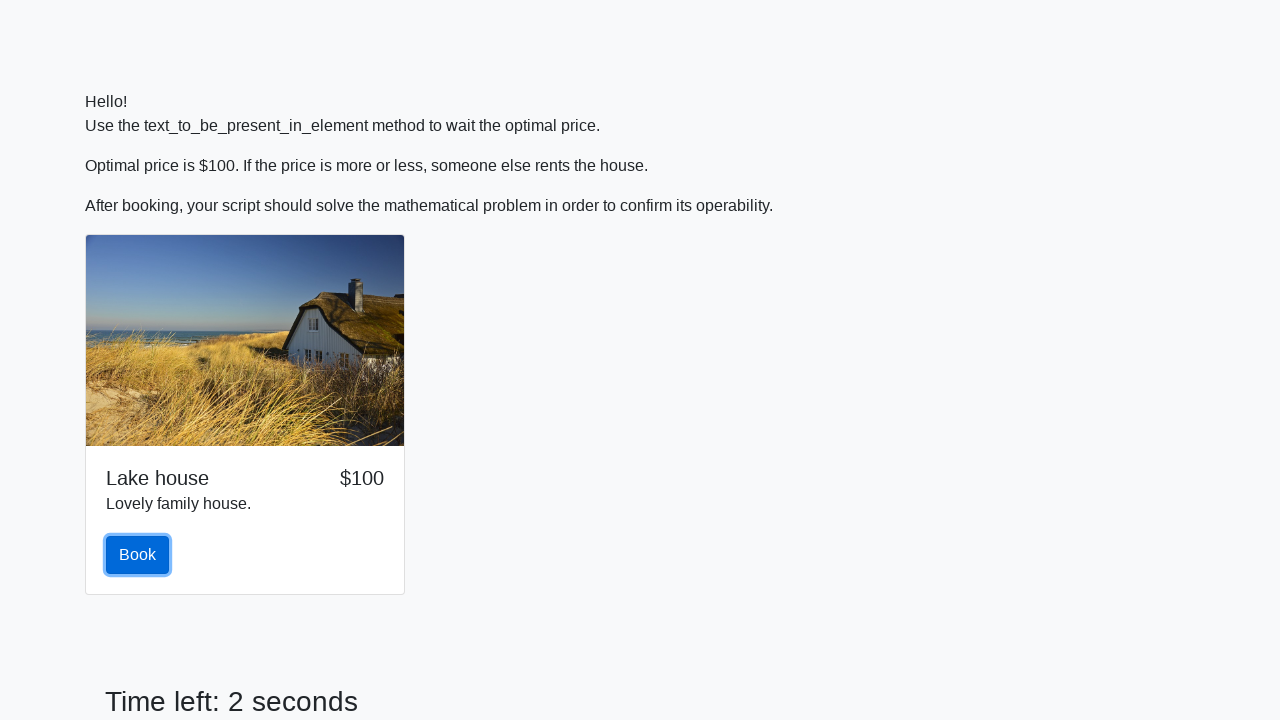

Calculated mathematical answer: 2.475477936449424
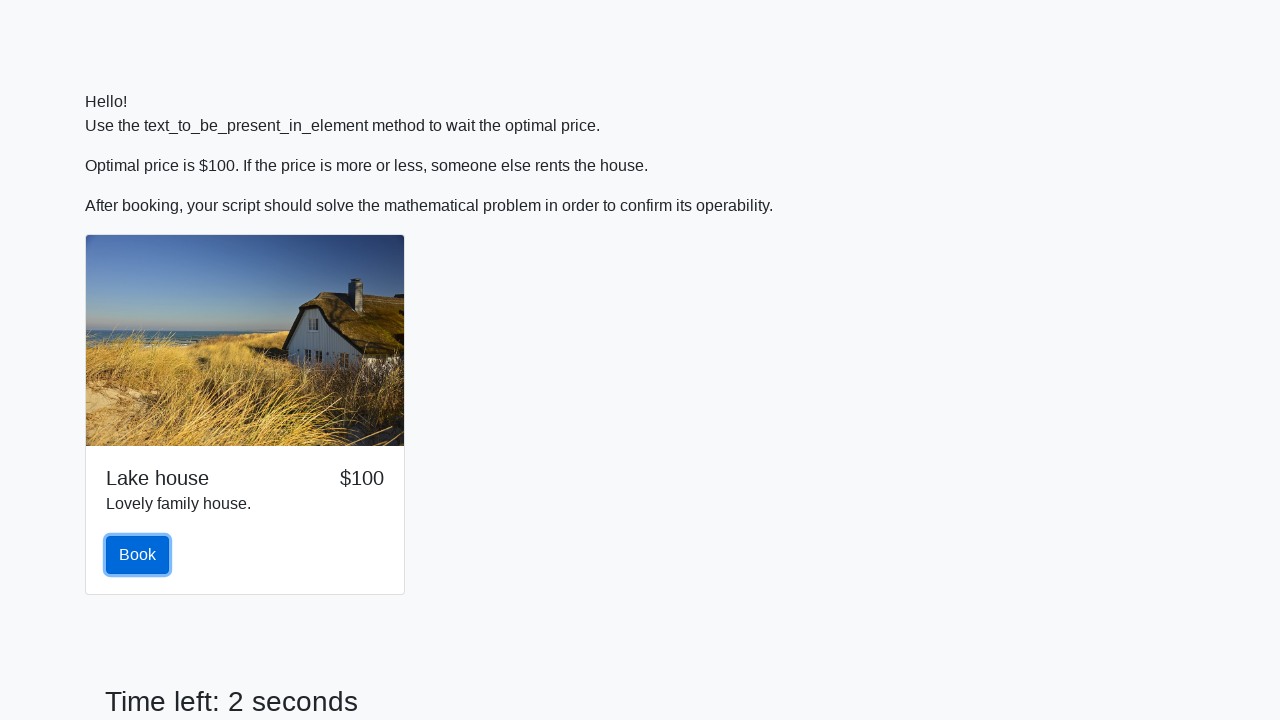

Filled answer field with calculated value on #answer
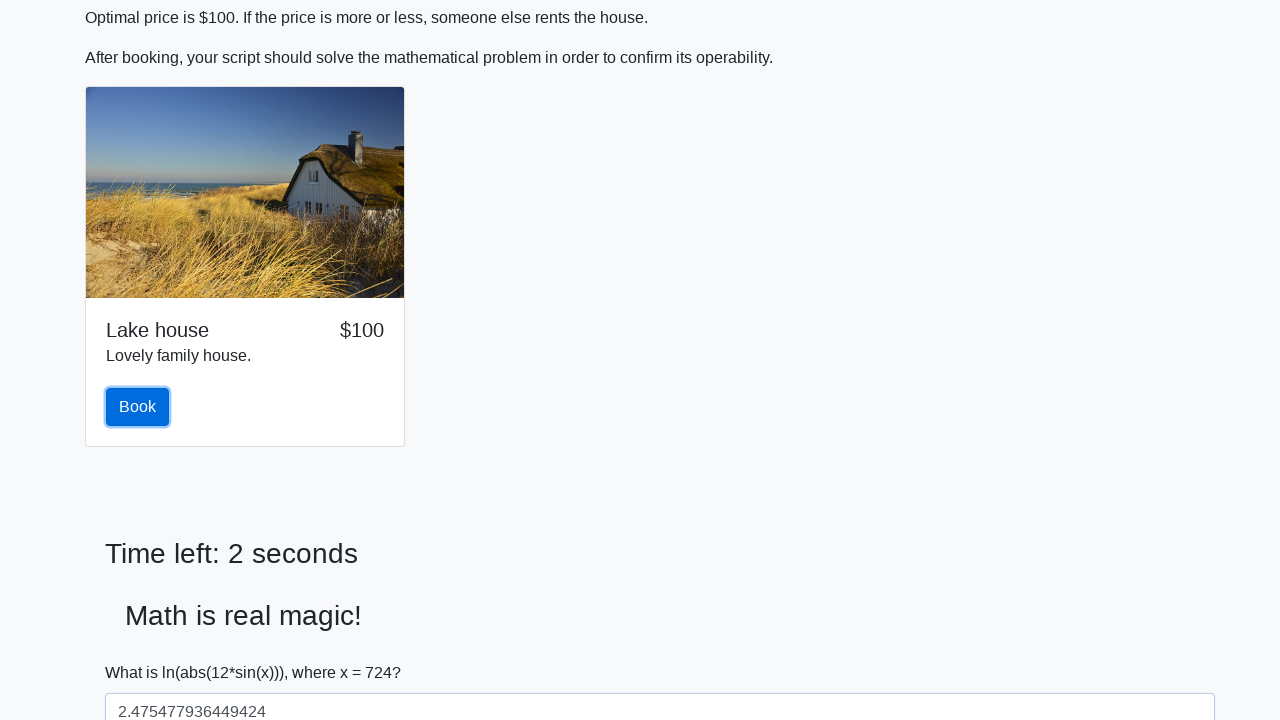

Clicked solve button to submit solution at (143, 651) on #solve
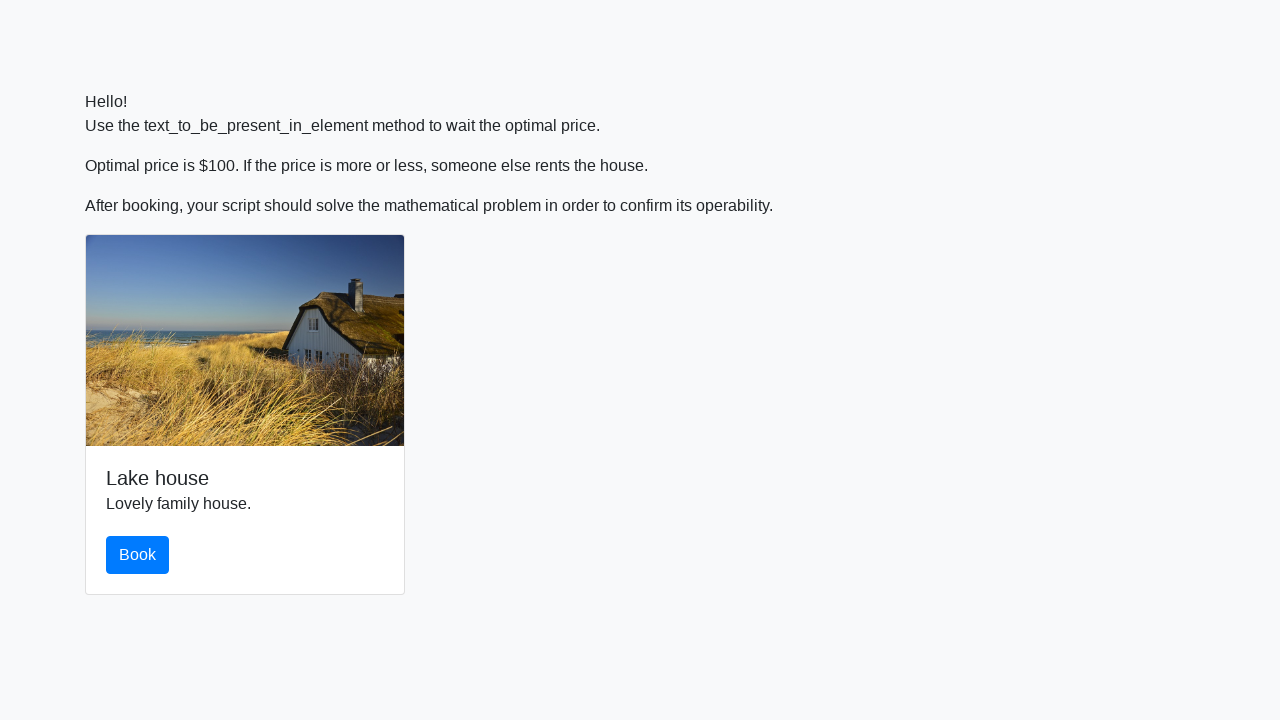

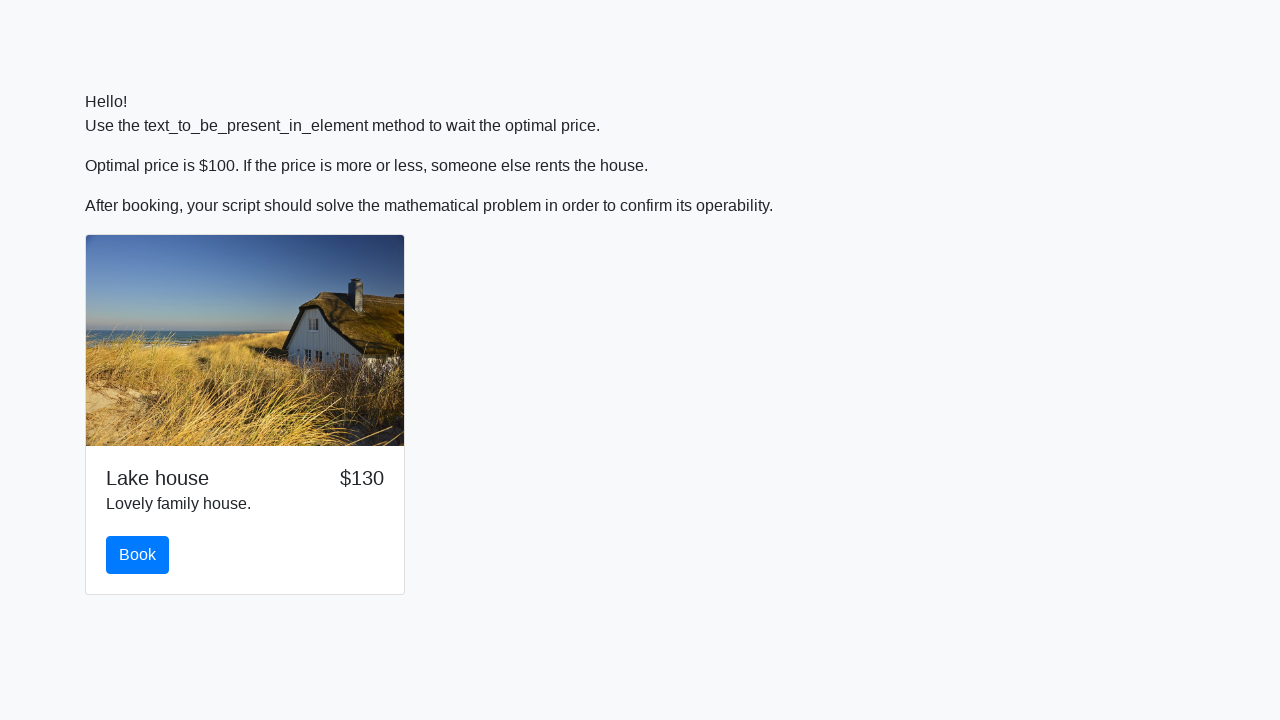